Tests file upload functionality by selecting a file and uploading it to a form. Creates a temporary test file to upload.

Starting URL: http://the-internet.herokuapp.com/upload

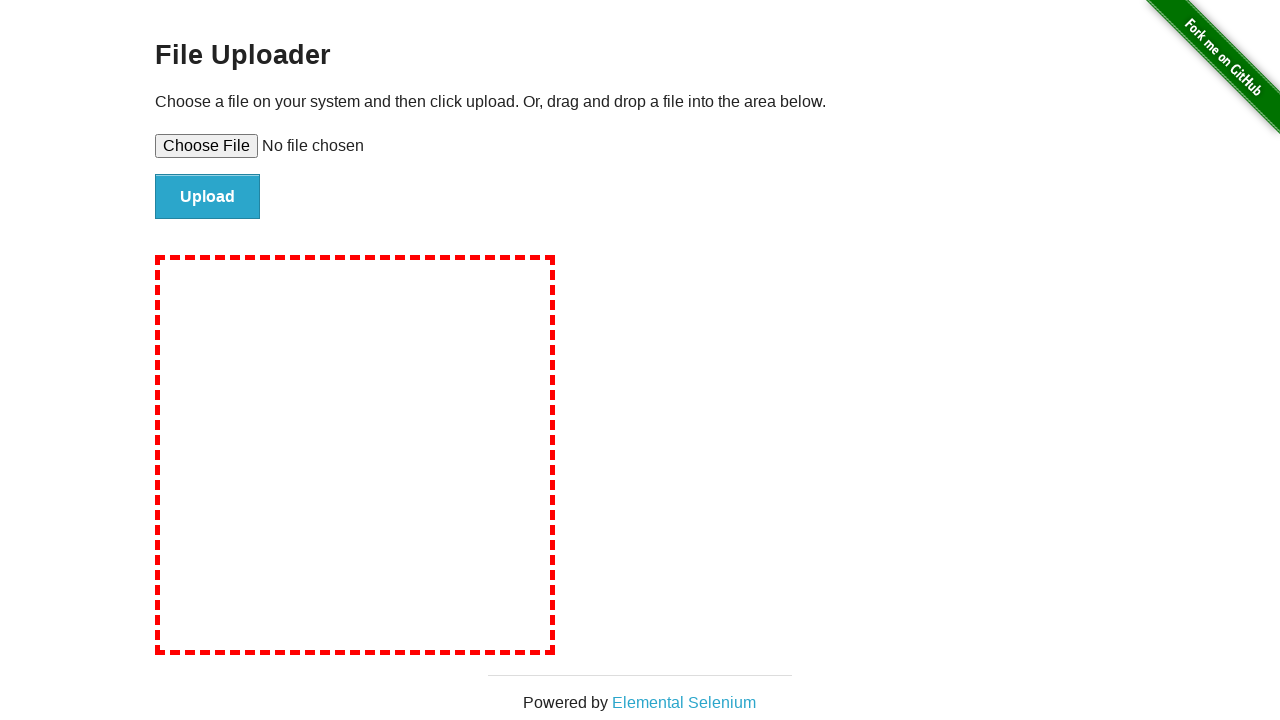

Created temporary test file at /tmp/test_upload_file.txt
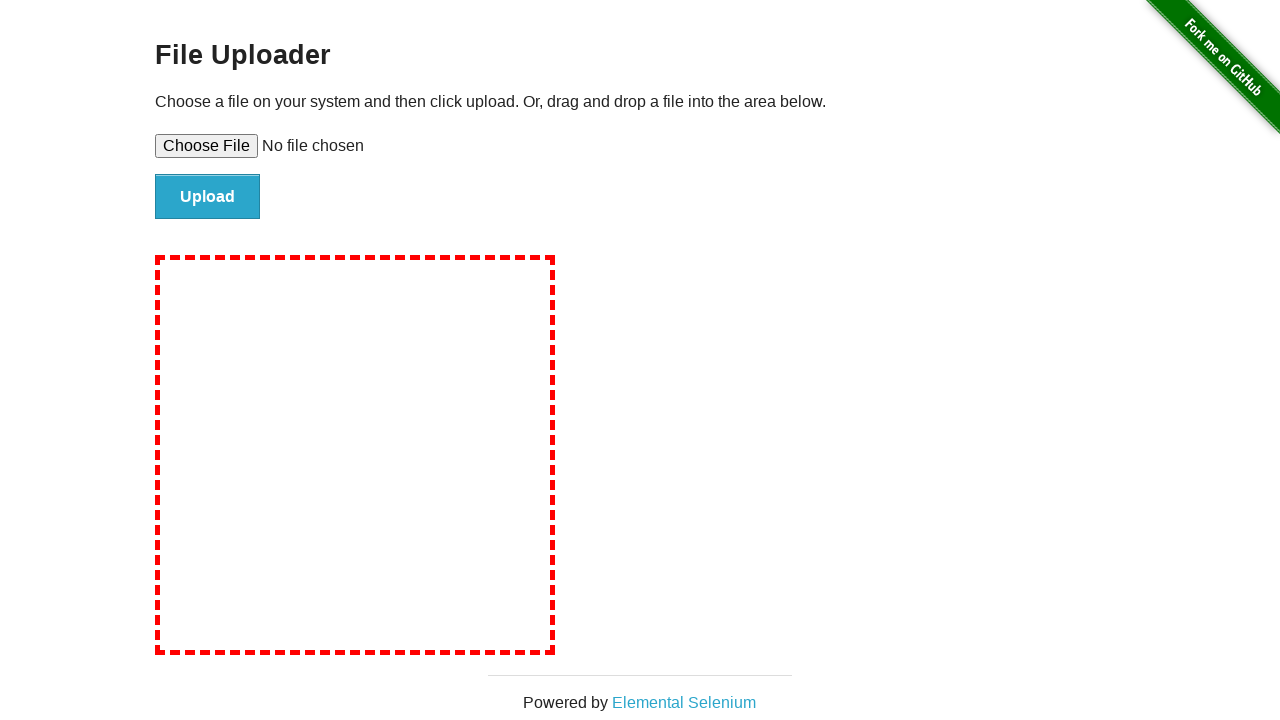

Selected test file for upload via file input element
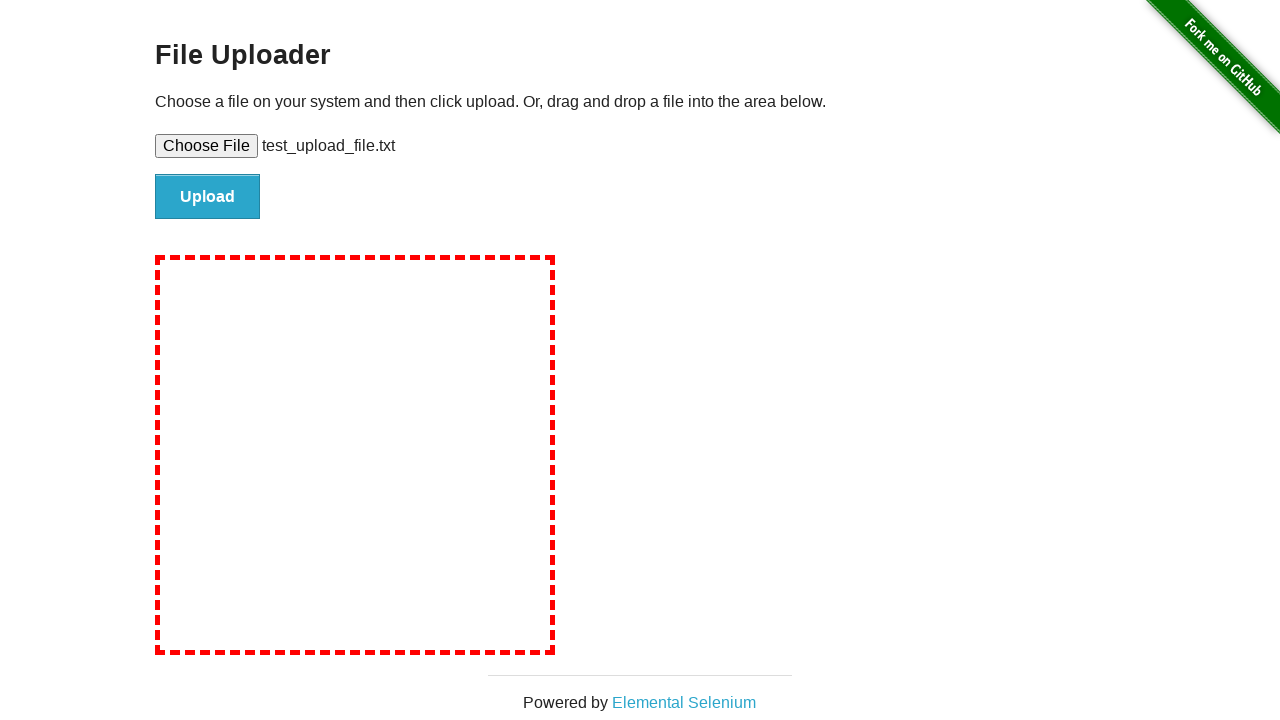

Clicked upload submit button to upload the file at (208, 197) on #file-submit
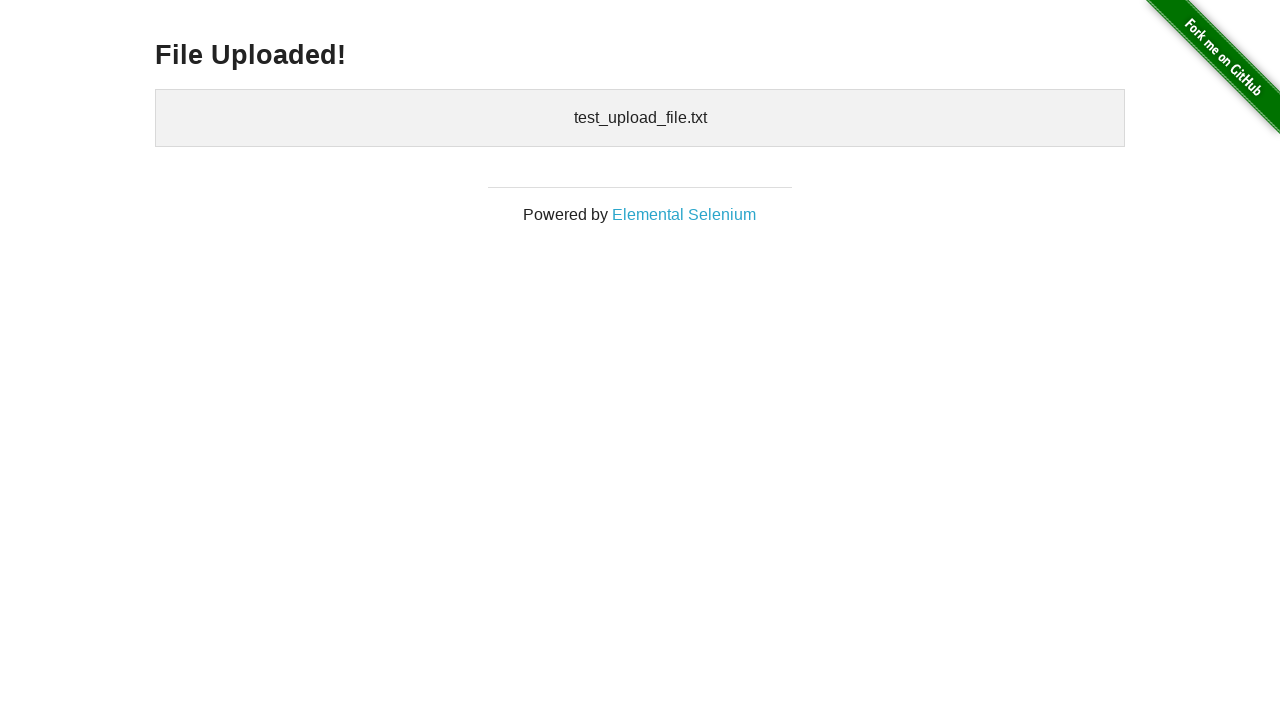

Upload confirmation displayed - file successfully uploaded
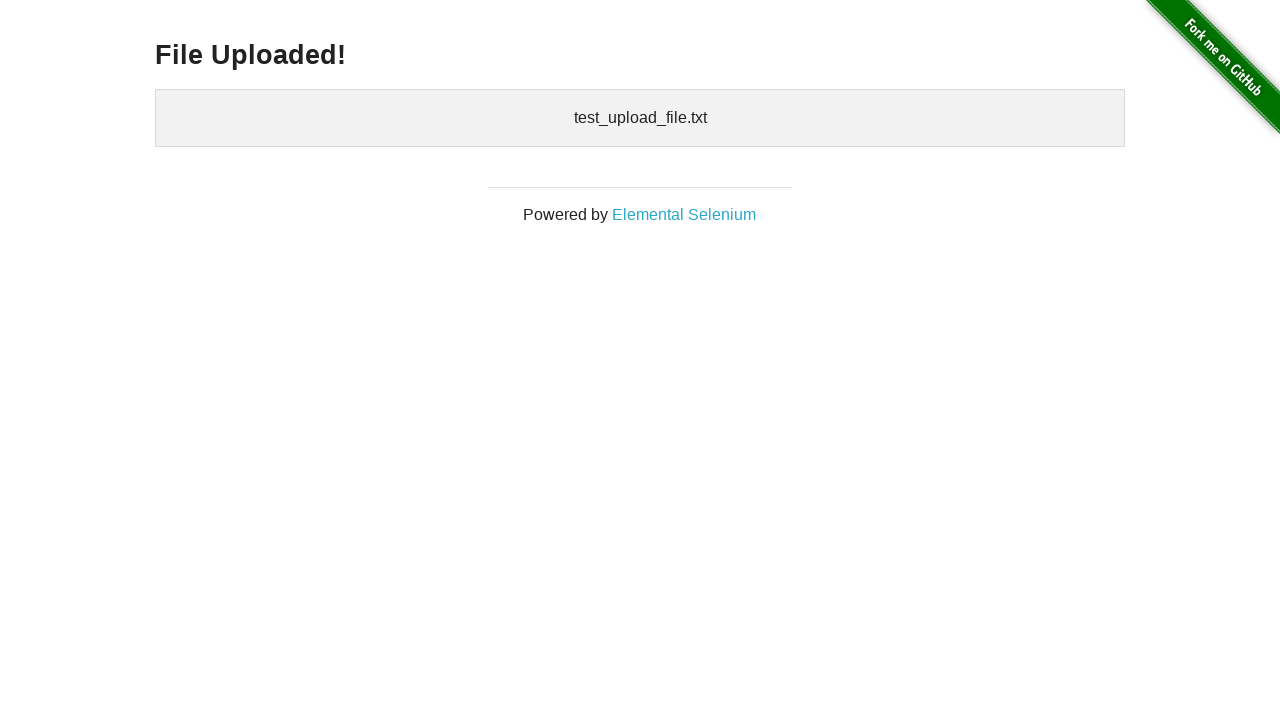

Cleaned up temporary test file
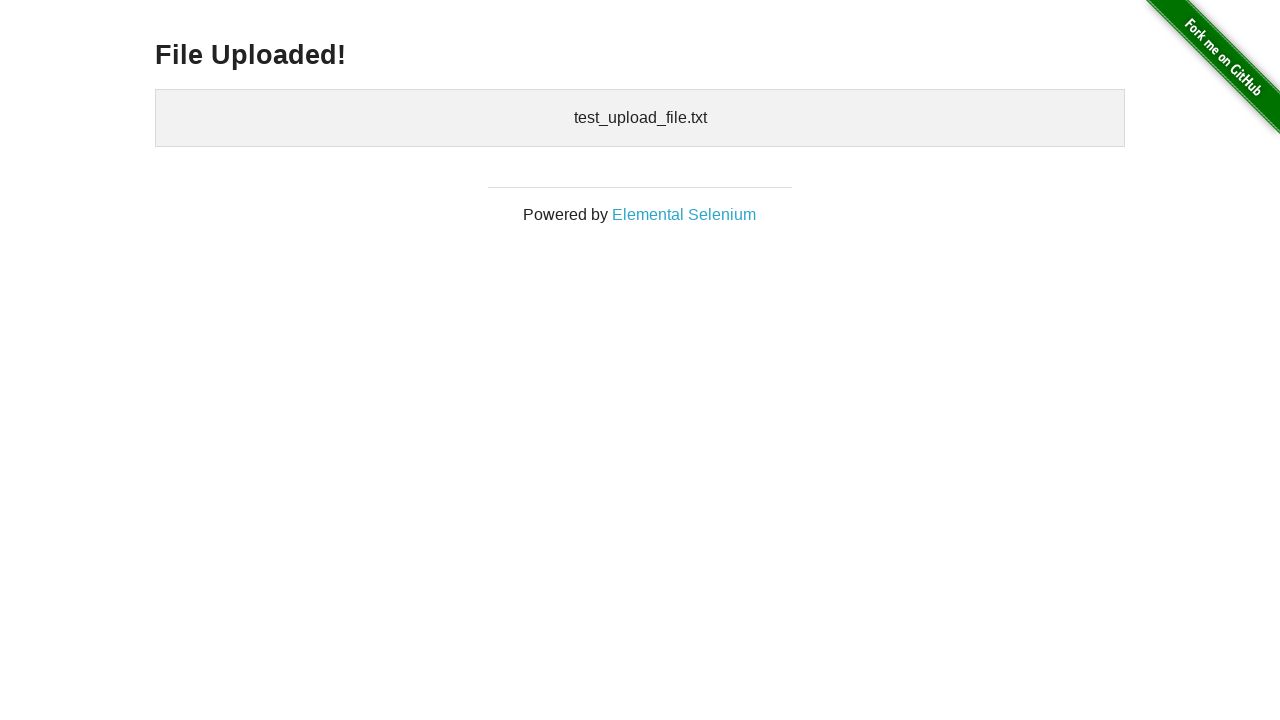

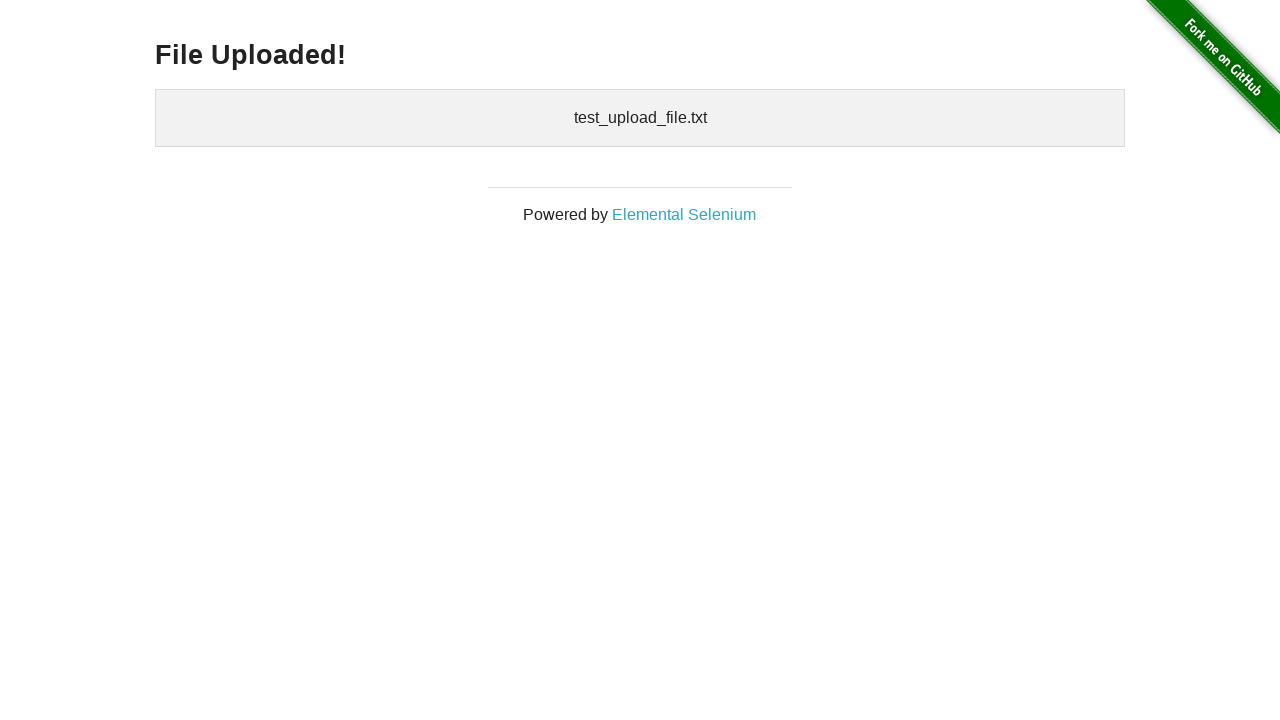